Navigates to Platzi website homepage and waits for the page to load as a basic hello world test.

Starting URL: https://www.platzi.com

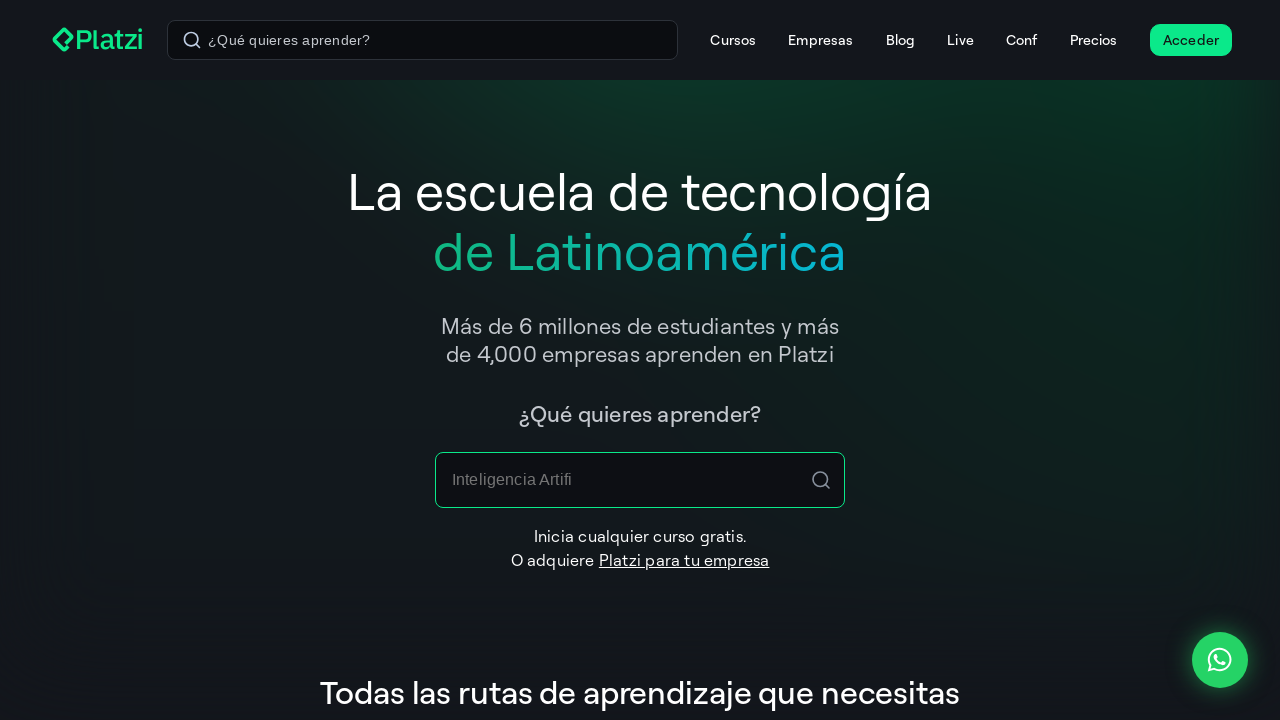

Platzi homepage loaded - DOM content ready
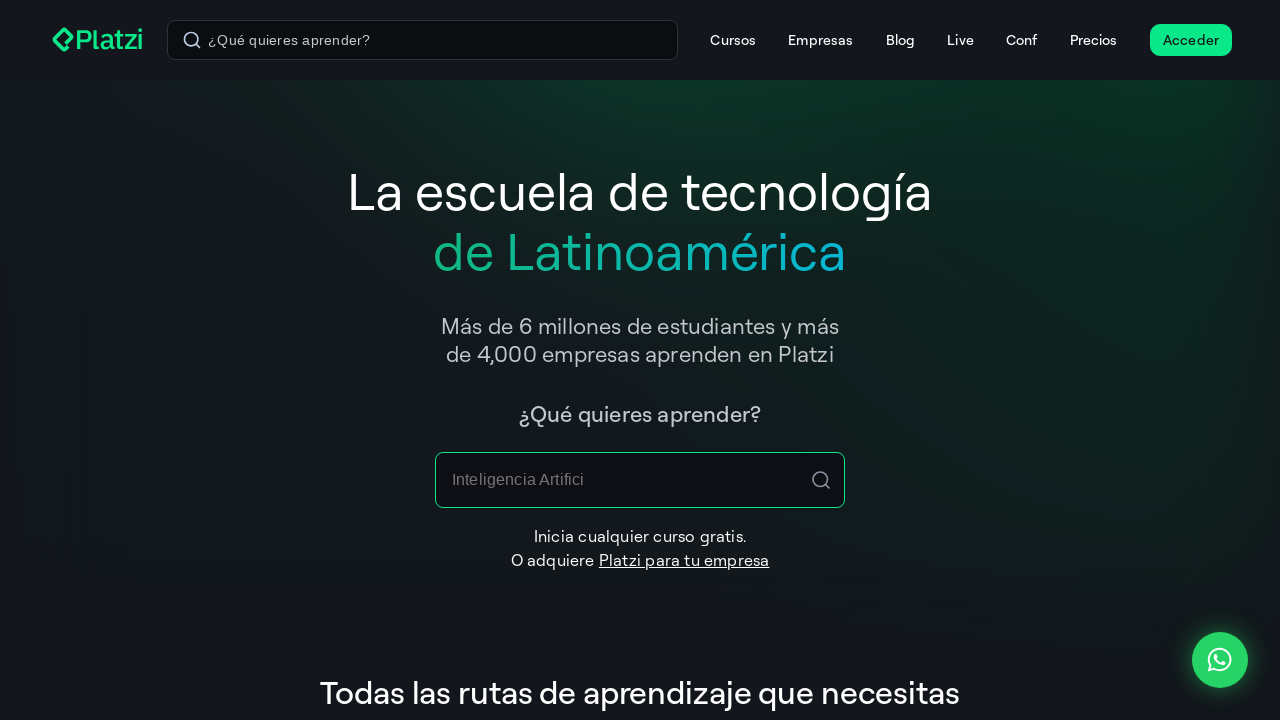

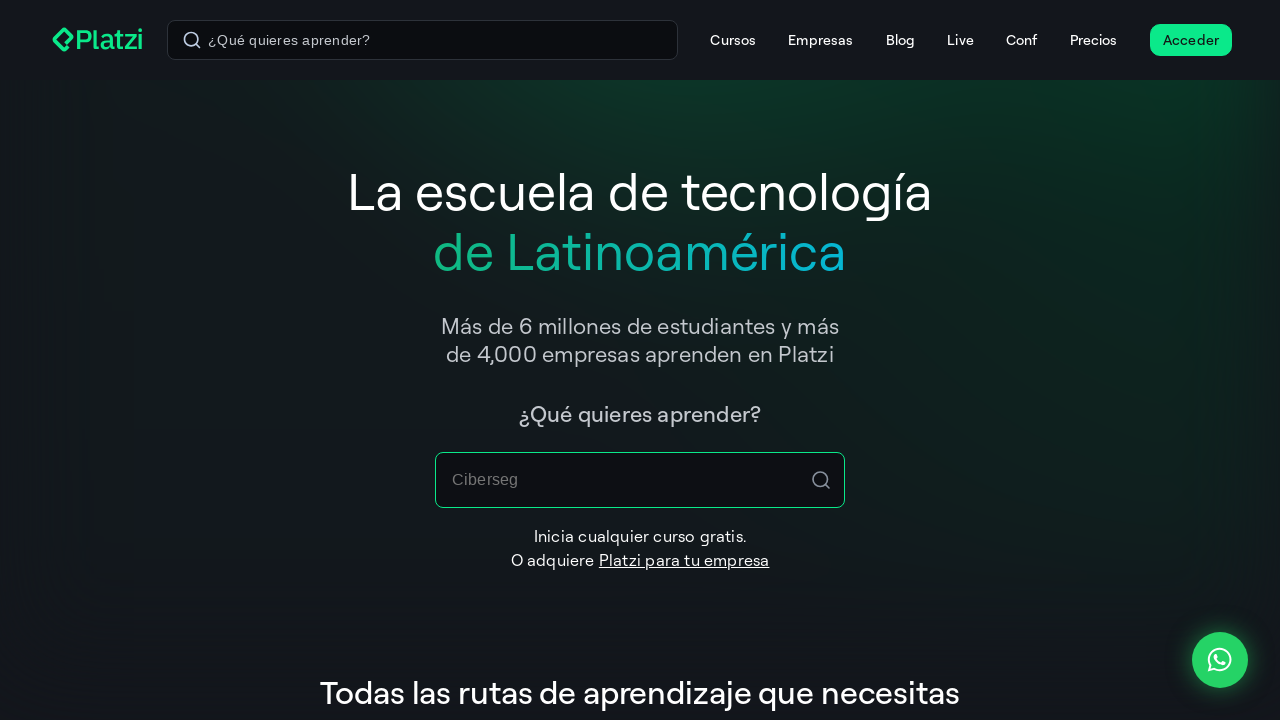